Tests JavaScript alert handling by clicking a demo link that triggers an alert, retrieving the alert text, and accepting it

Starting URL: https://www.selenium.dev/documentation/en/webdriver/js_alerts_prompts_and_confirmations/

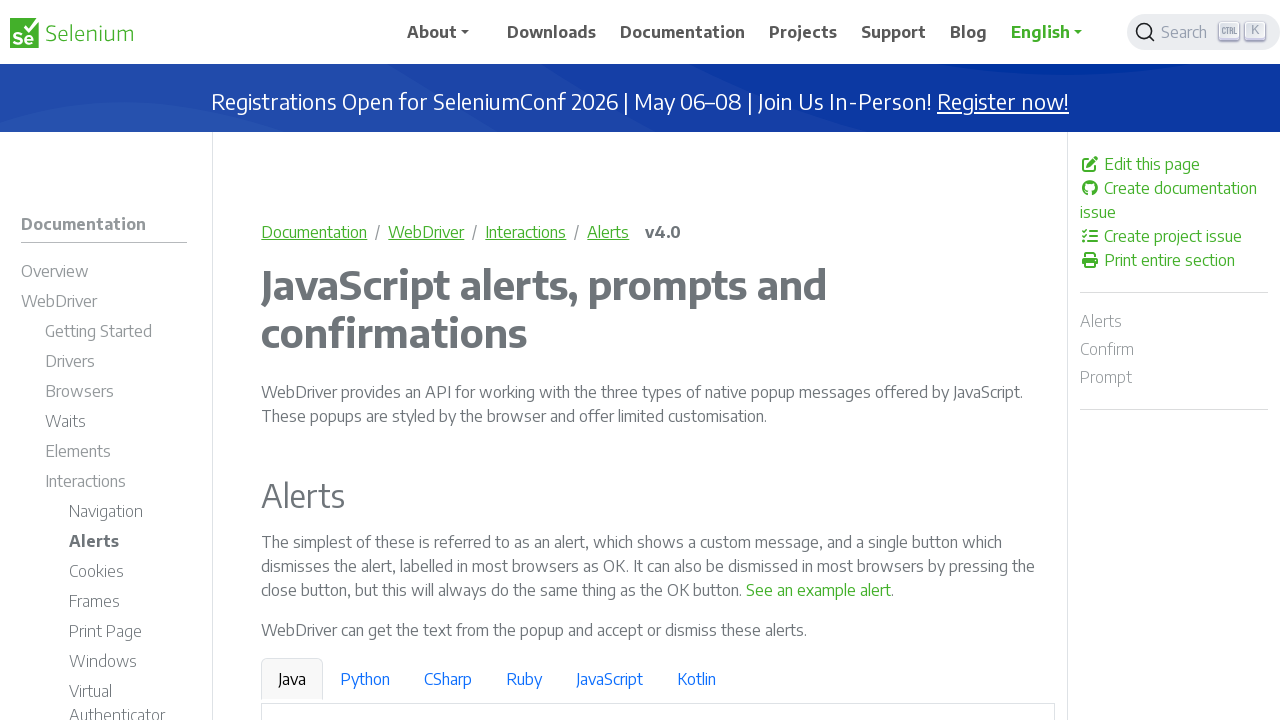

Clicked the demo link to trigger JavaScript alert at (819, 590) on a:has-text('See an example alert')
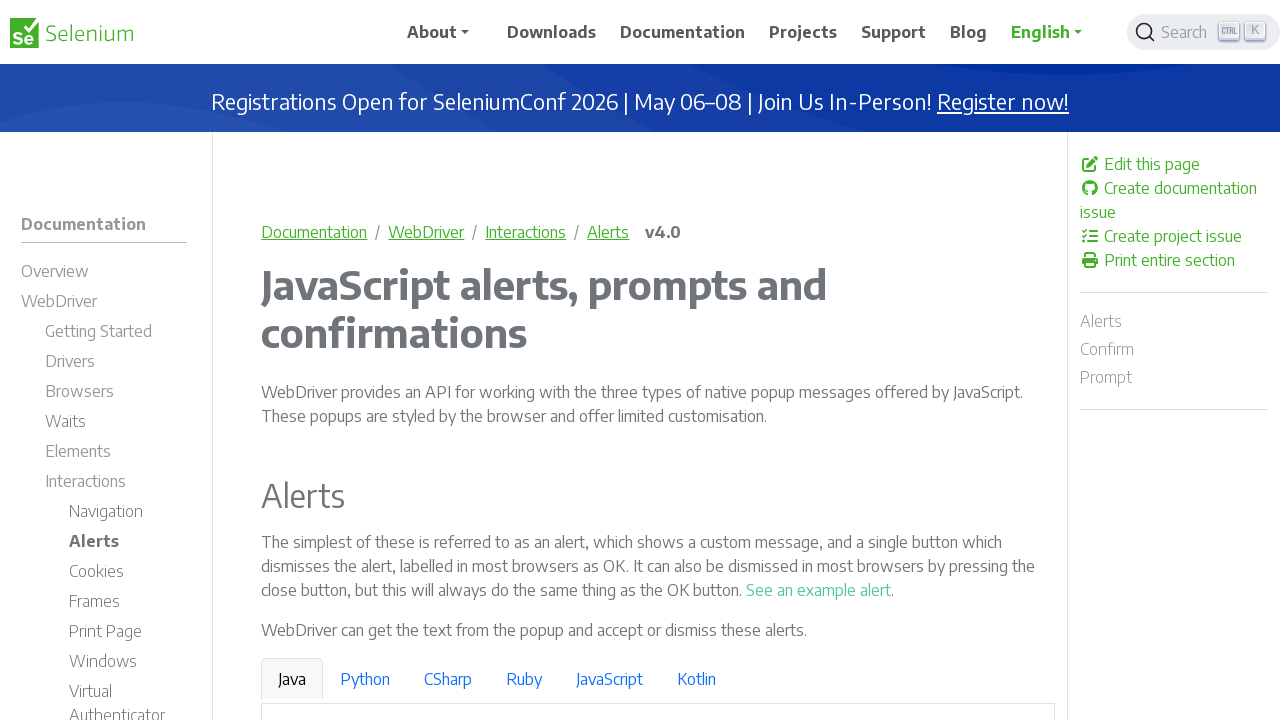

Set up dialog handler to accept alerts
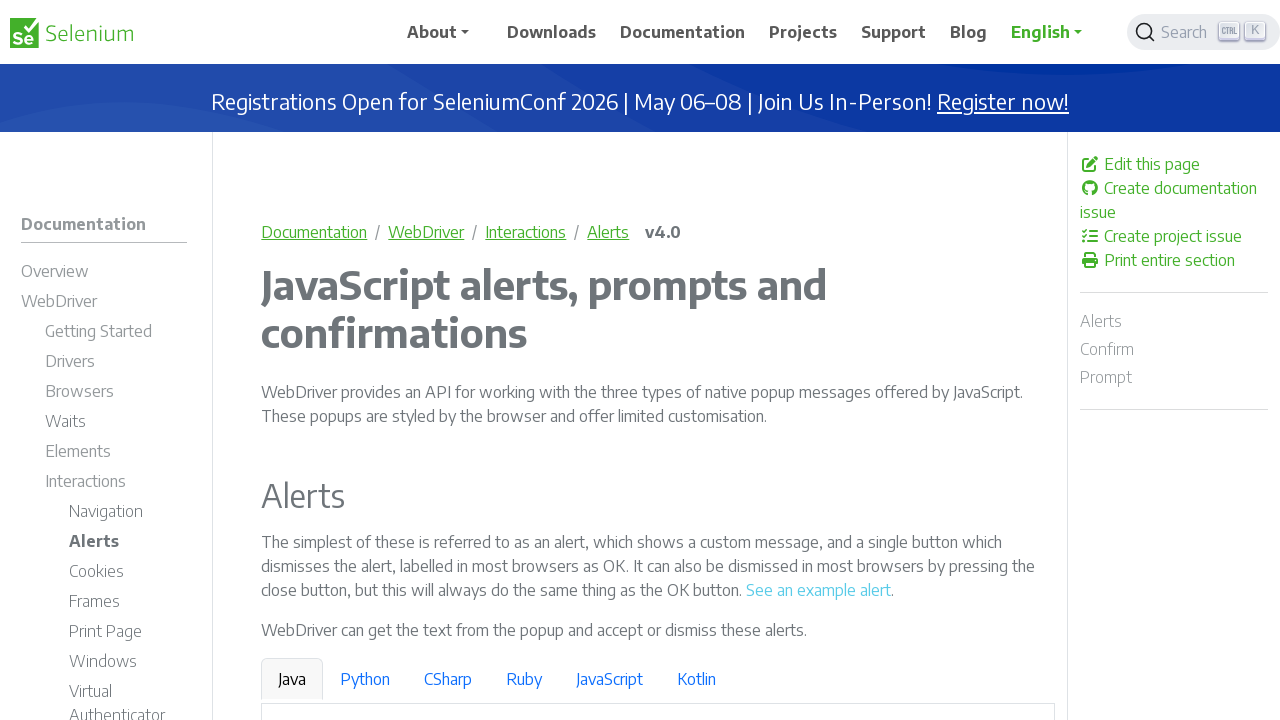

Waited 500ms for alert interaction to complete
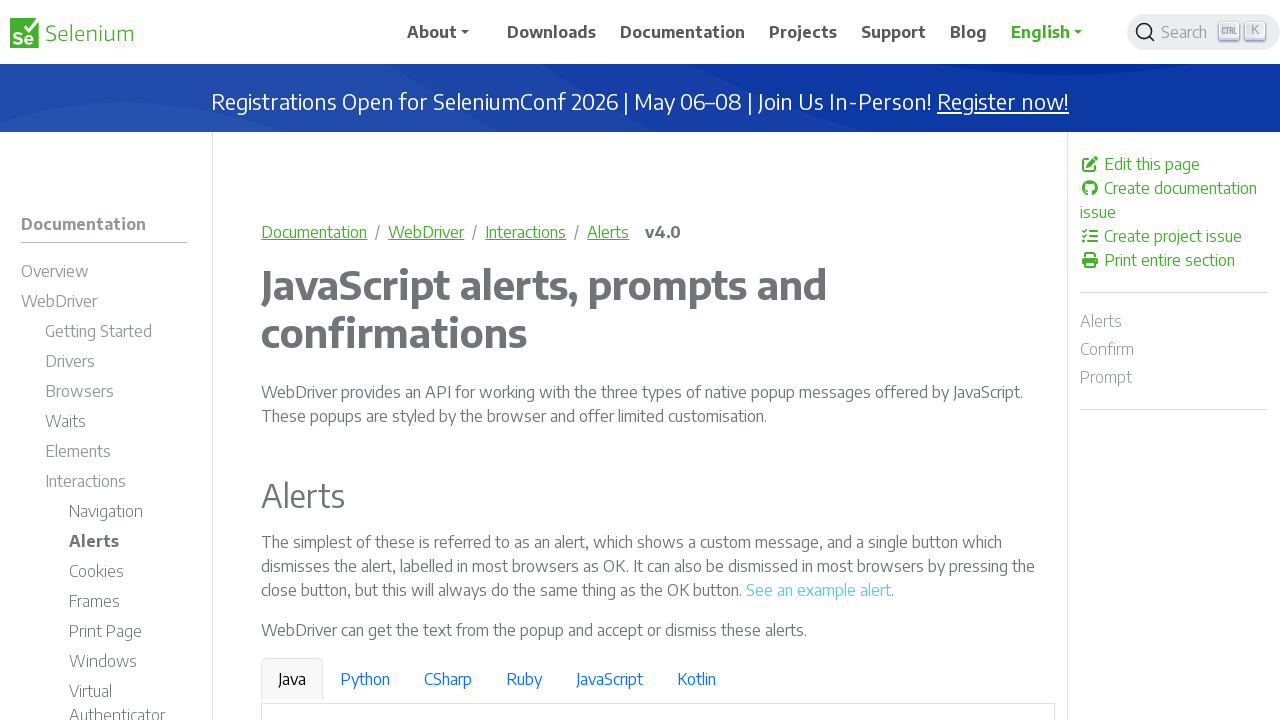

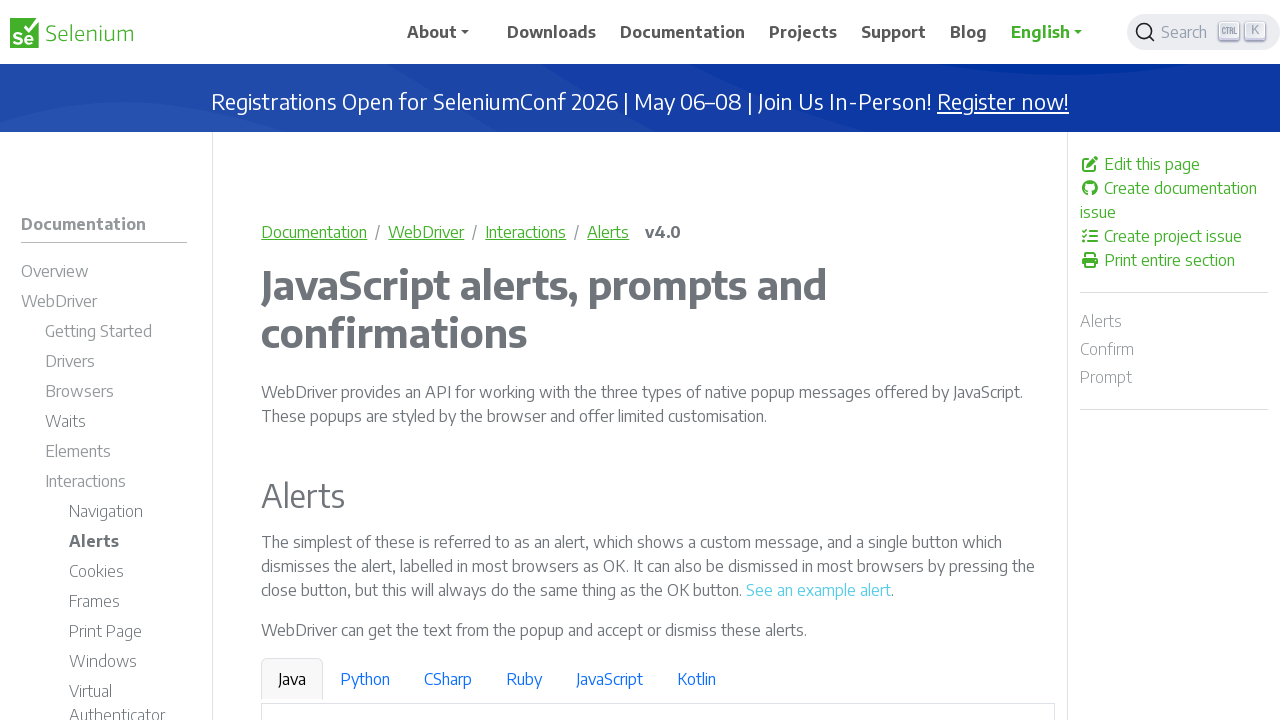